Tests adding a new todo item by typing "buy milk" in the input field and pressing Enter to submit

Starting URL: https://lambdatest.github.io/sample-todo-app/

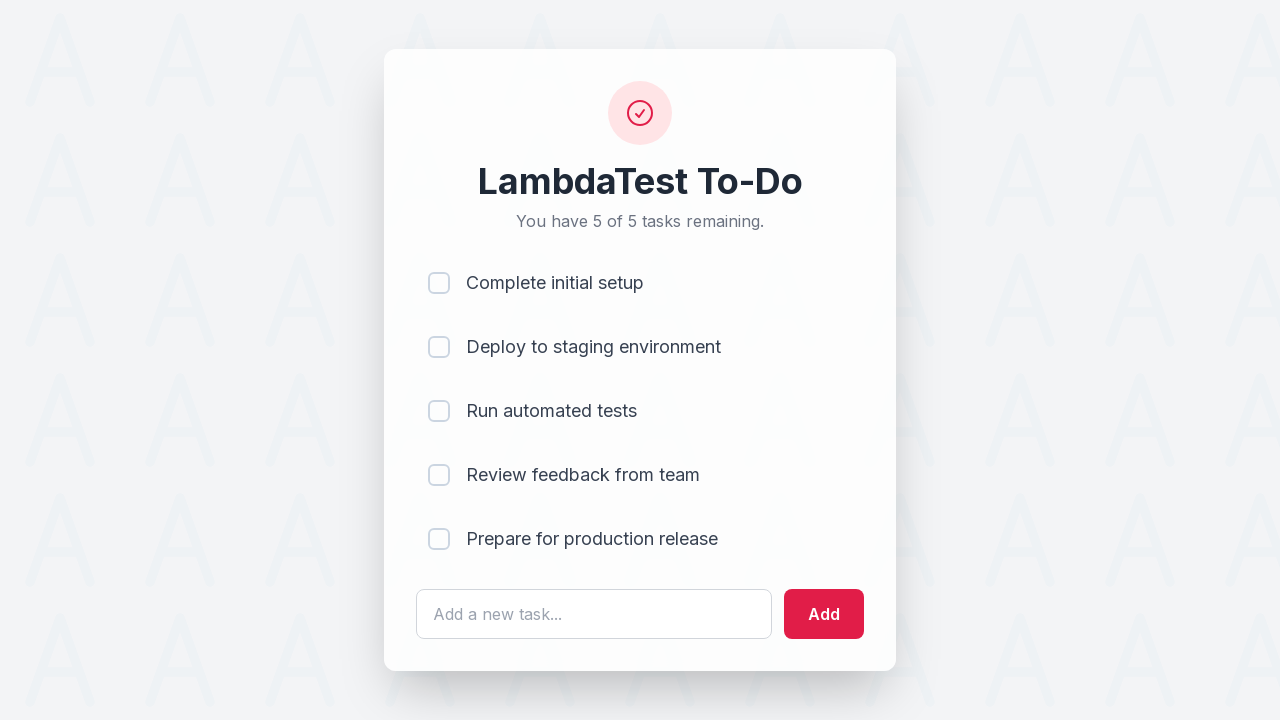

Filled todo input field with 'buy milk' on #sampletodotext
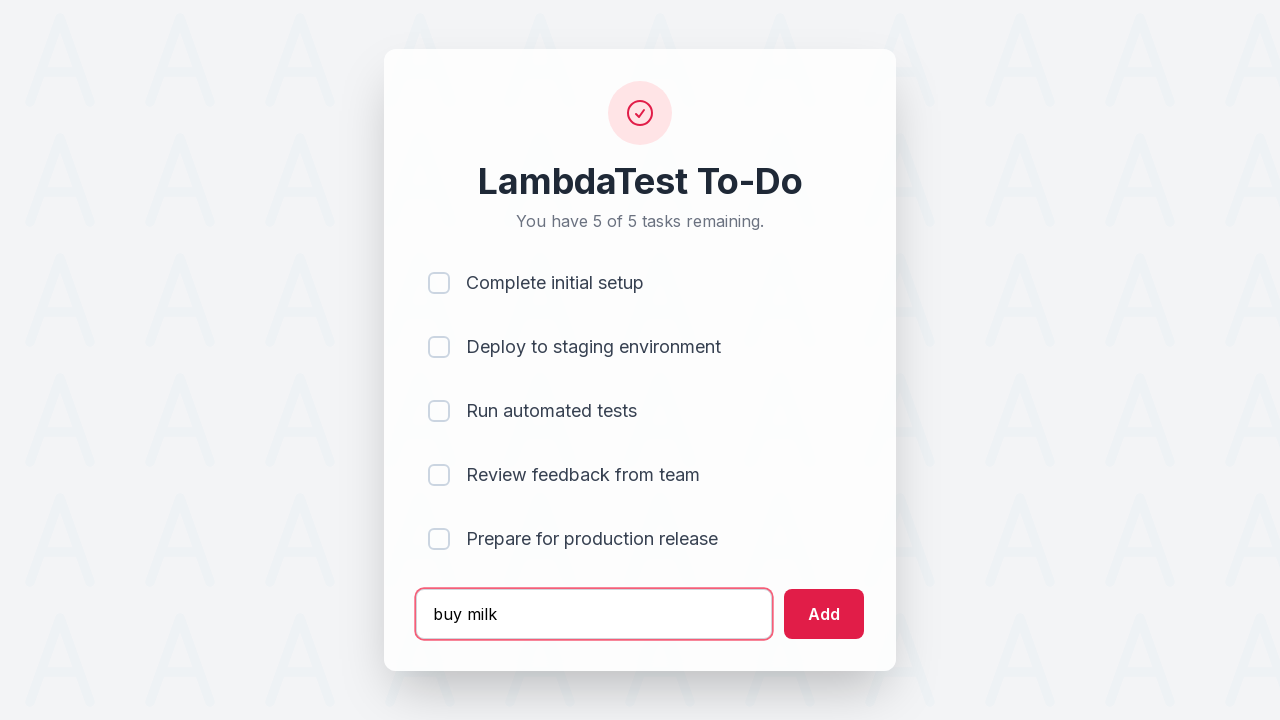

Pressed Enter to submit the new todo on #sampletodotext
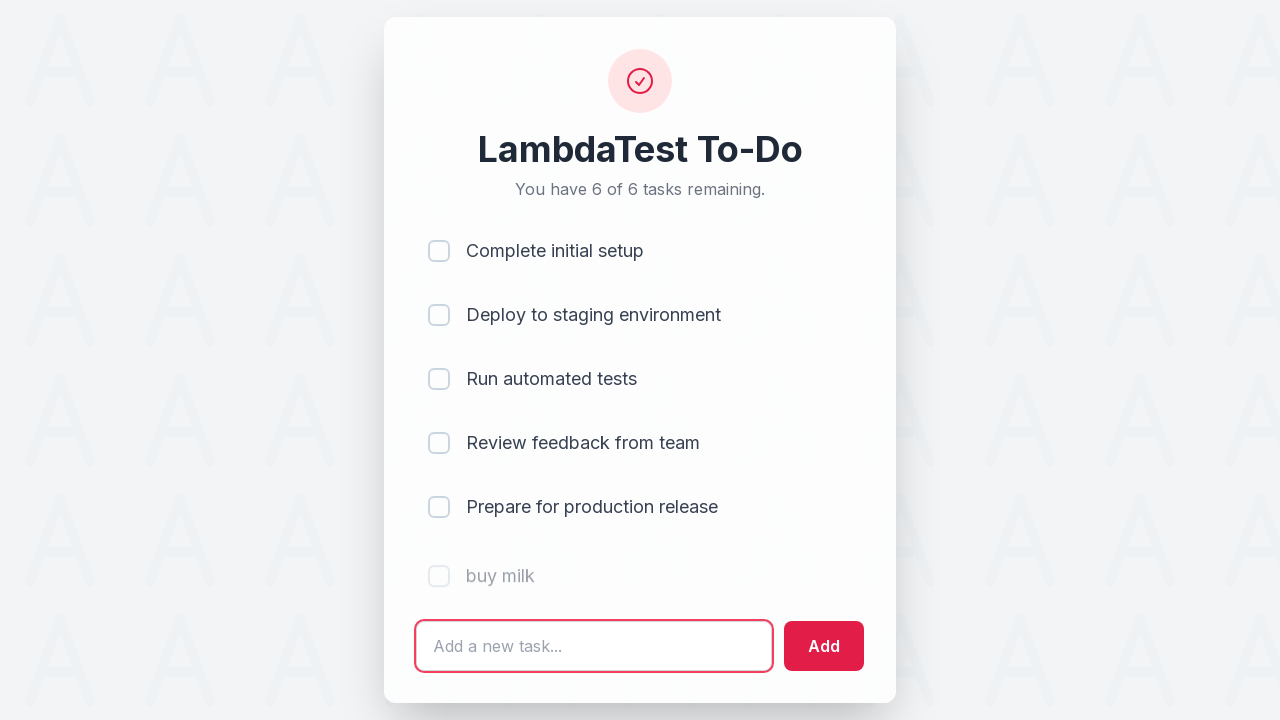

Waited 1000ms for the new todo to appear
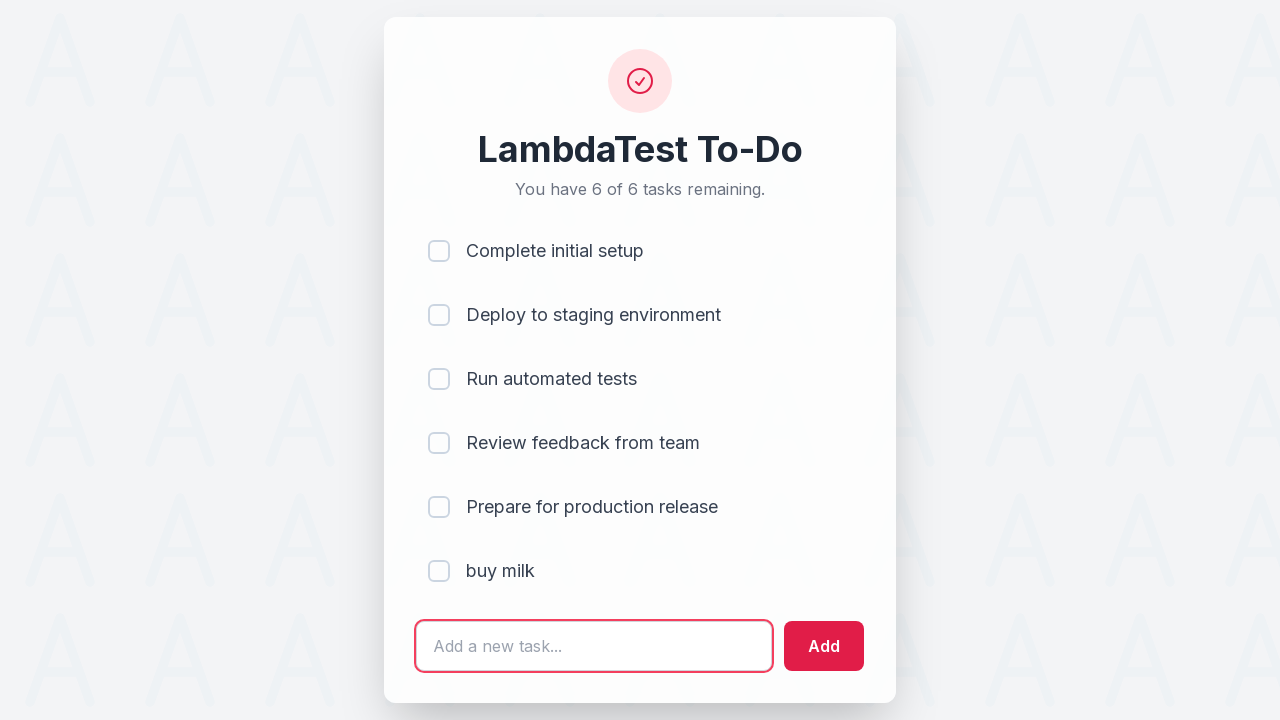

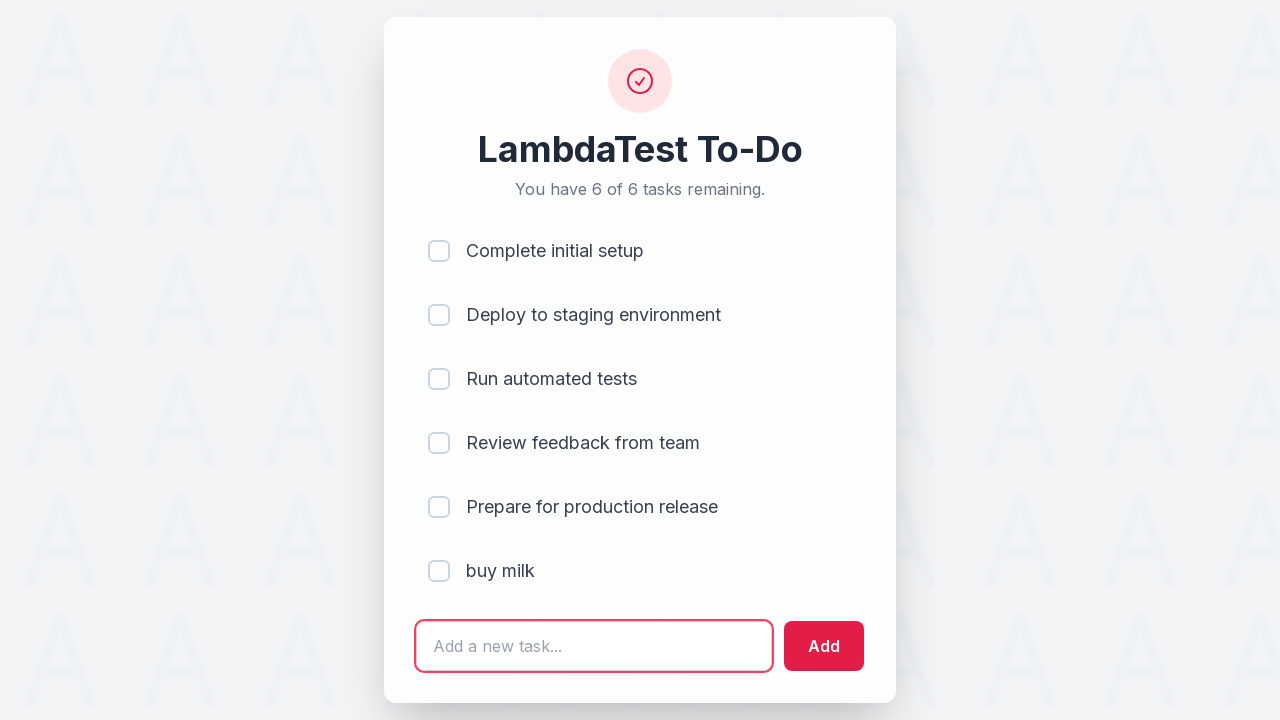